Tests multi-select dropdown functionality by selecting multiple options using different selection methods (by index, by value, and by visible text)

Starting URL: http://omayo.blogspot.com/

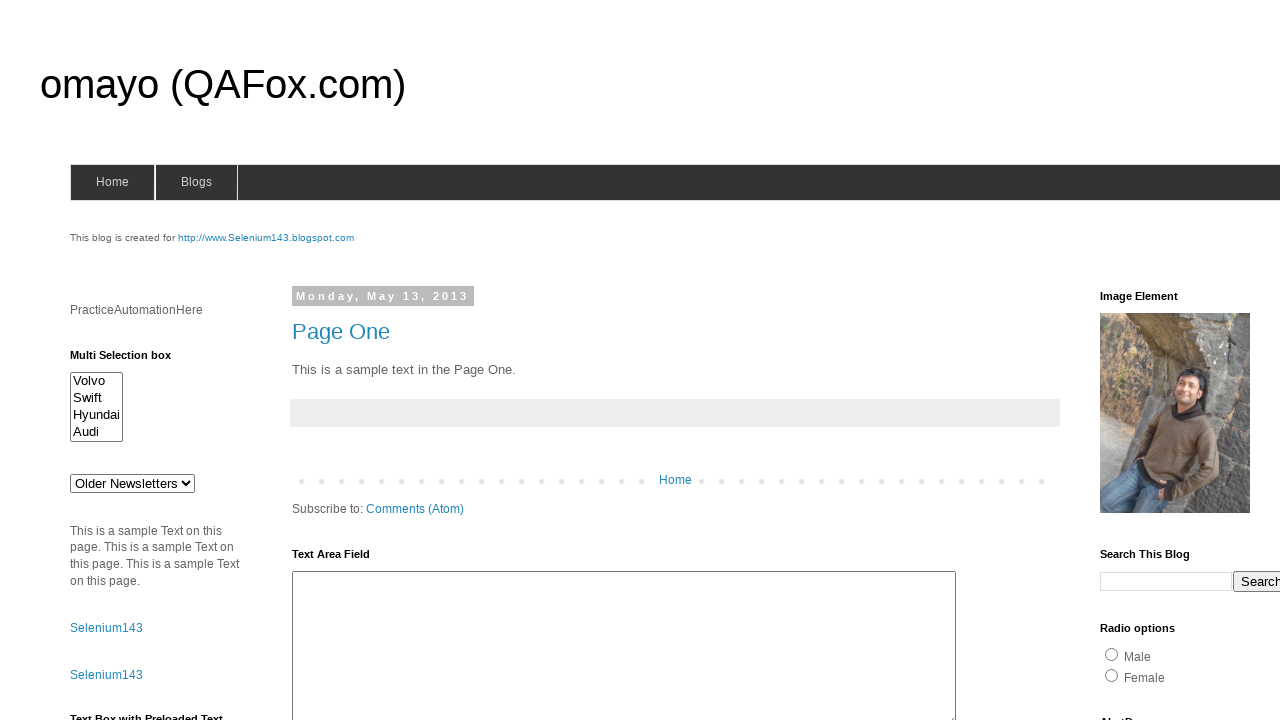

Navigated to http://omayo.blogspot.com/
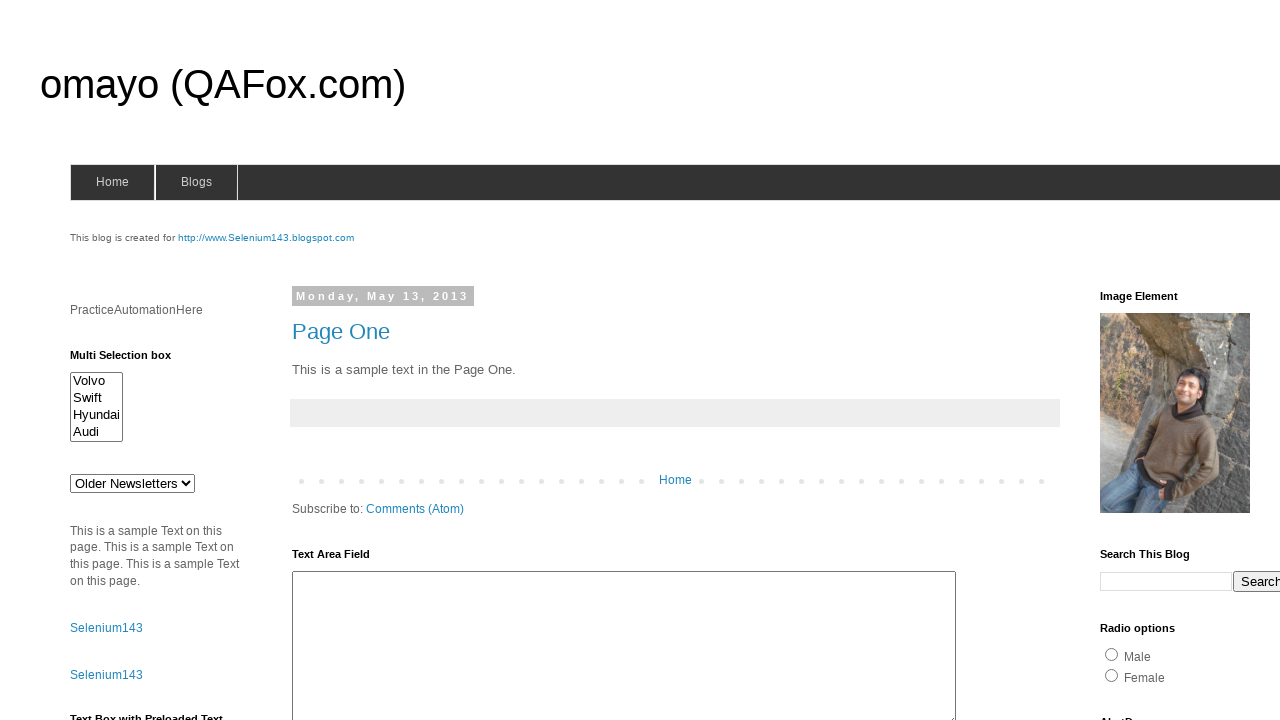

Located multi-select dropdown element #multiselect1
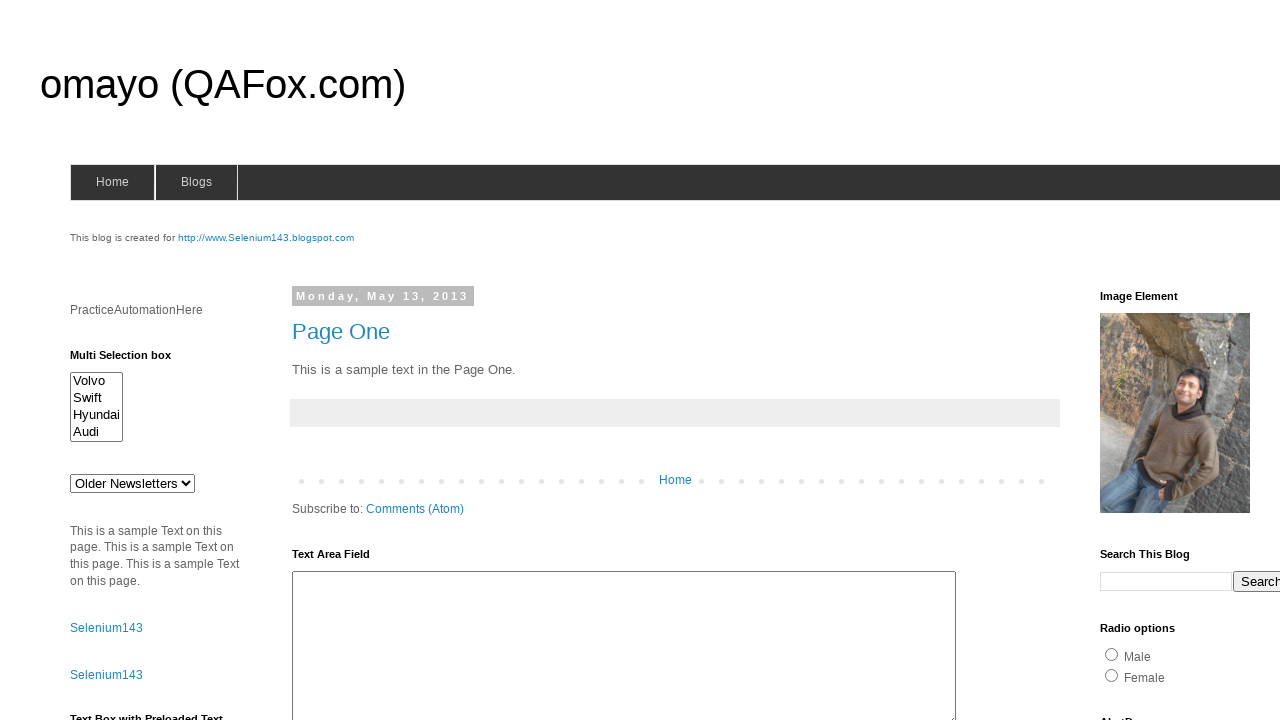

Selected option at index 2 from multi-select dropdown on #multiselect1
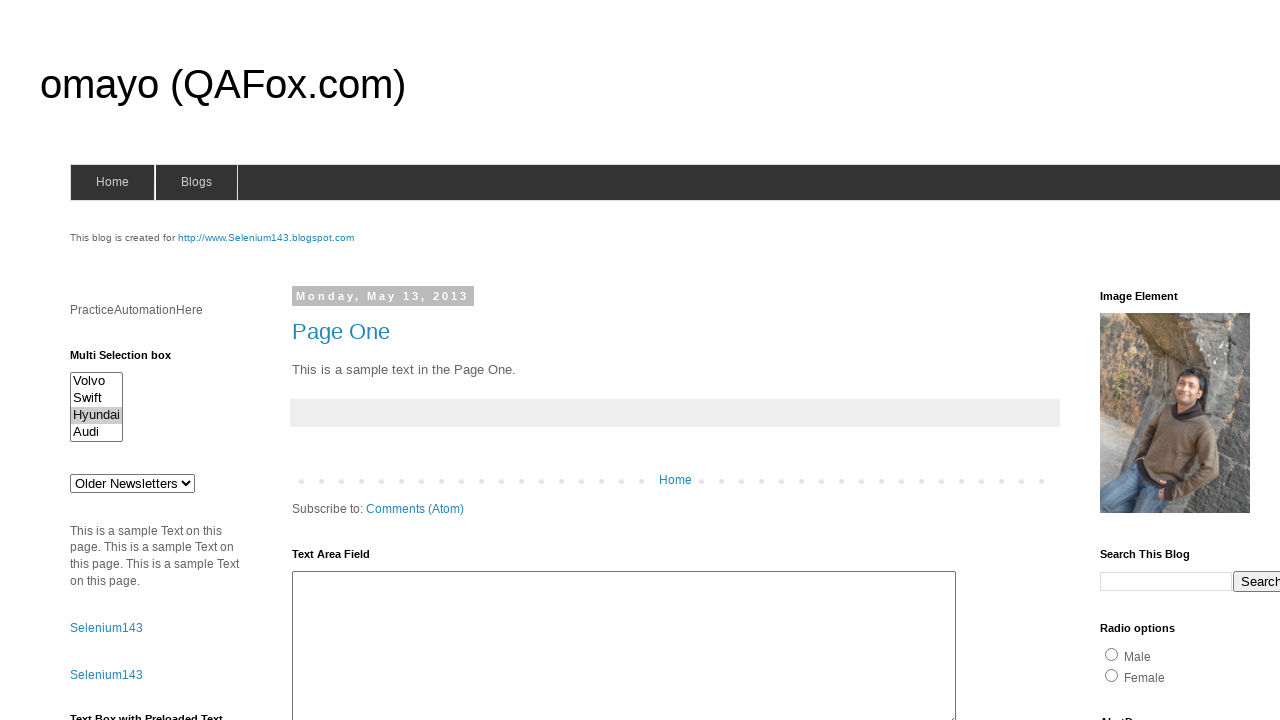

Selected option with value 'swiftx' from multi-select dropdown on #multiselect1
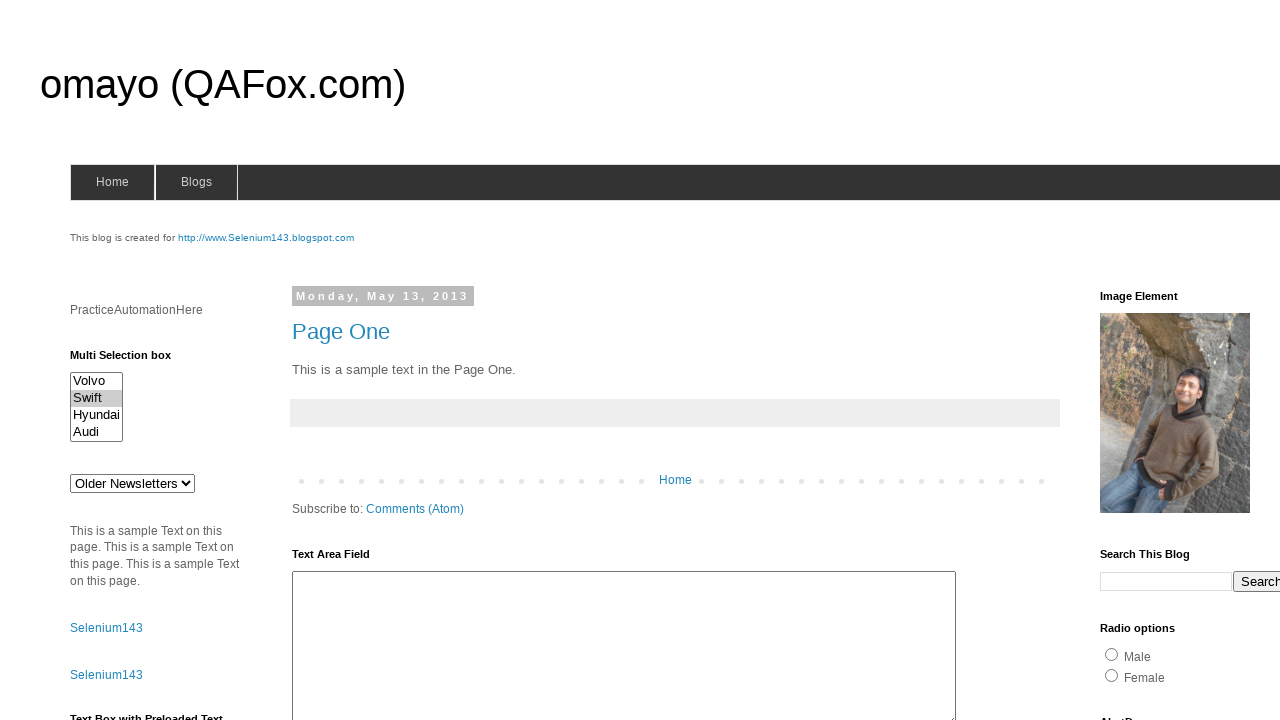

Selected option with label 'Audi' from multi-select dropdown on #multiselect1
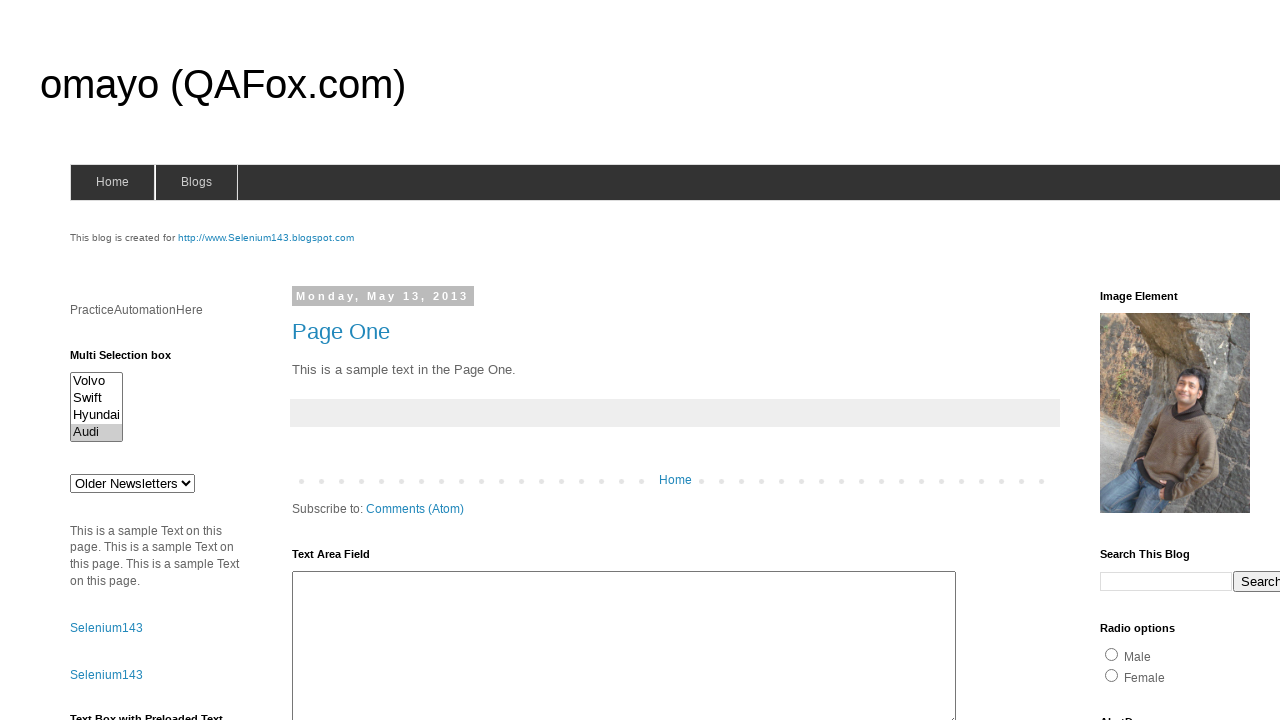

Verified multi-select dropdown #multiselect1 is visible
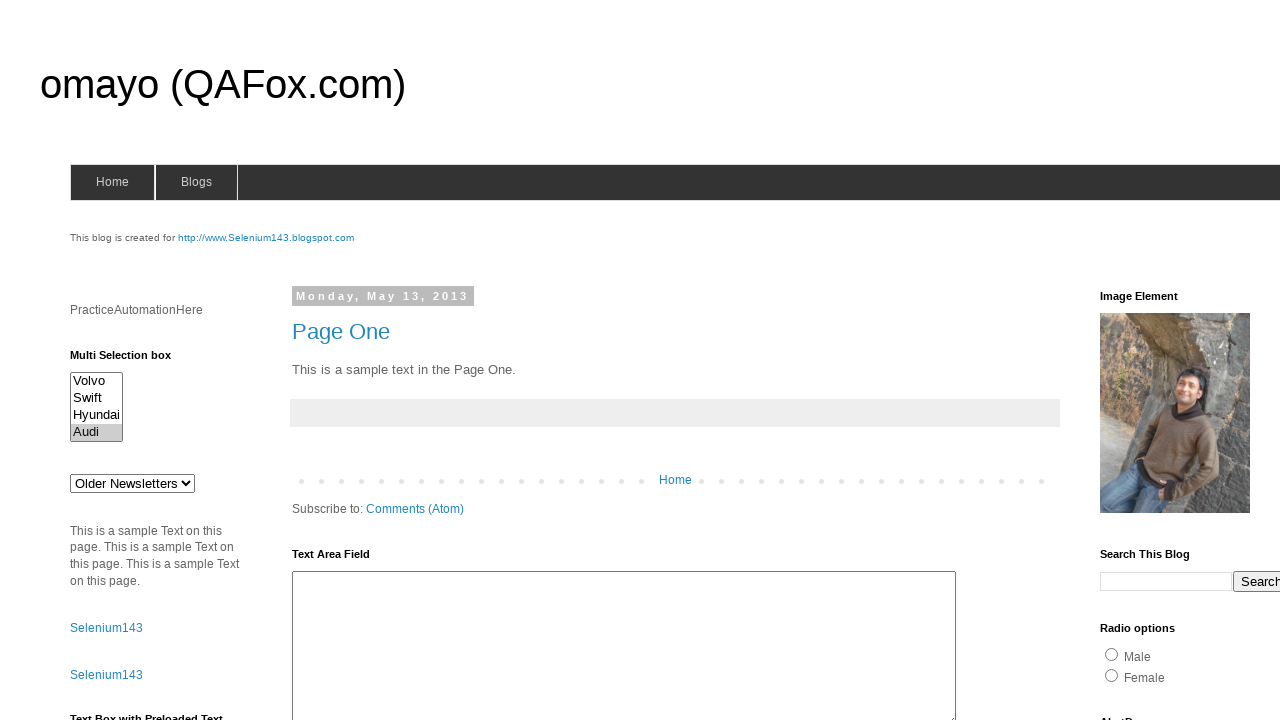

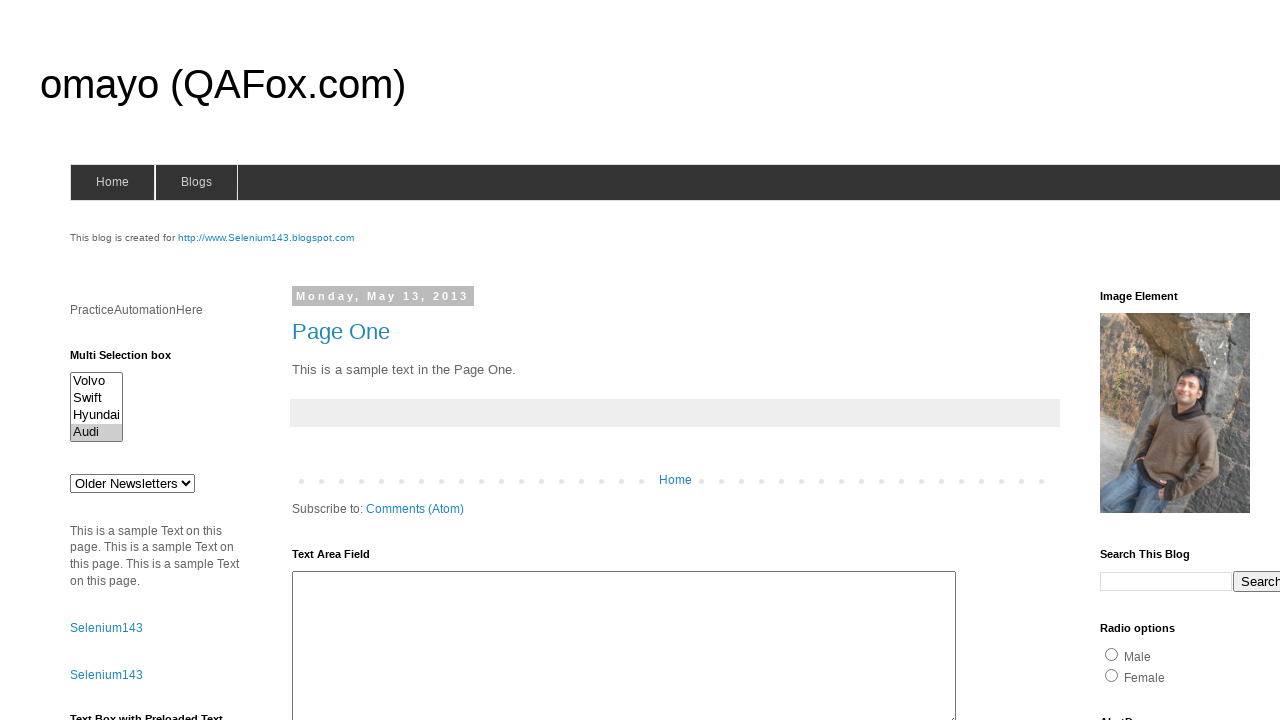